Tests the Sign In link by clicking it and navigating back to the homepage

Starting URL: https://www.buddyboss.com/

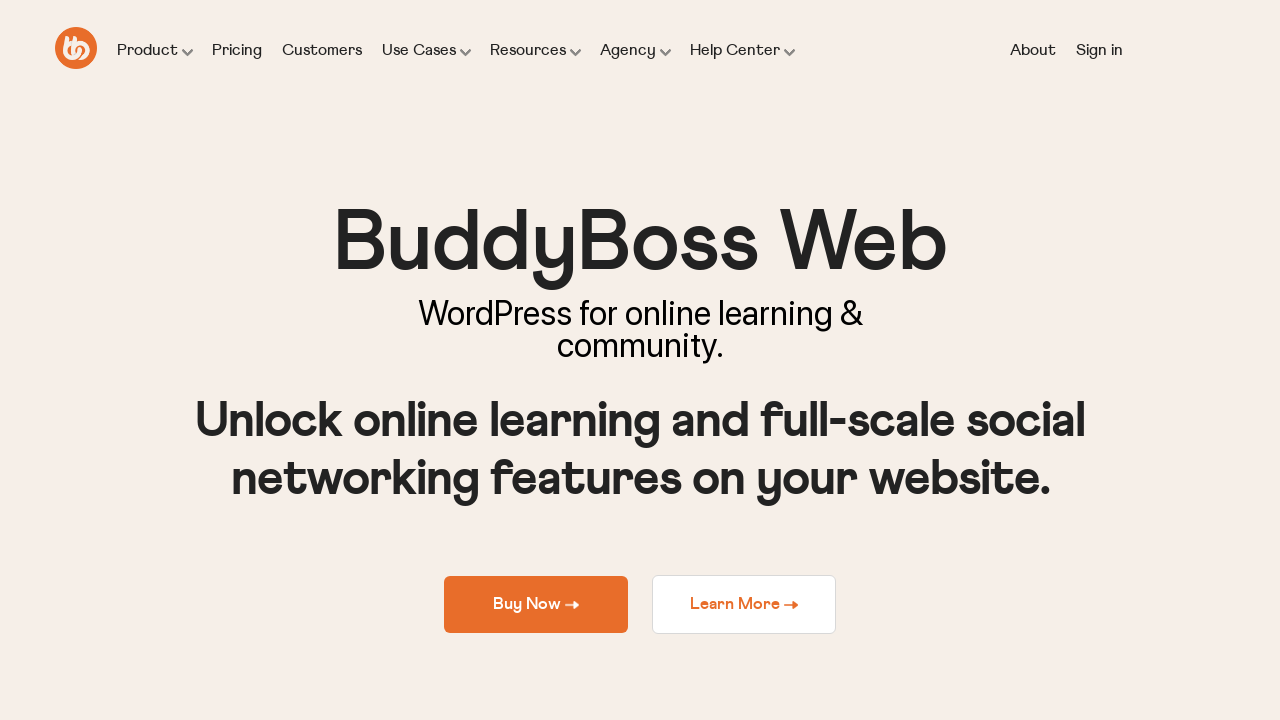

Clicked Sign In link in header at (1100, 50) on header >> xpath=//div[1]/div[1]/div[1]/div[1]/div[3]/nav[1]/ul[1]/li[2]/a[1]
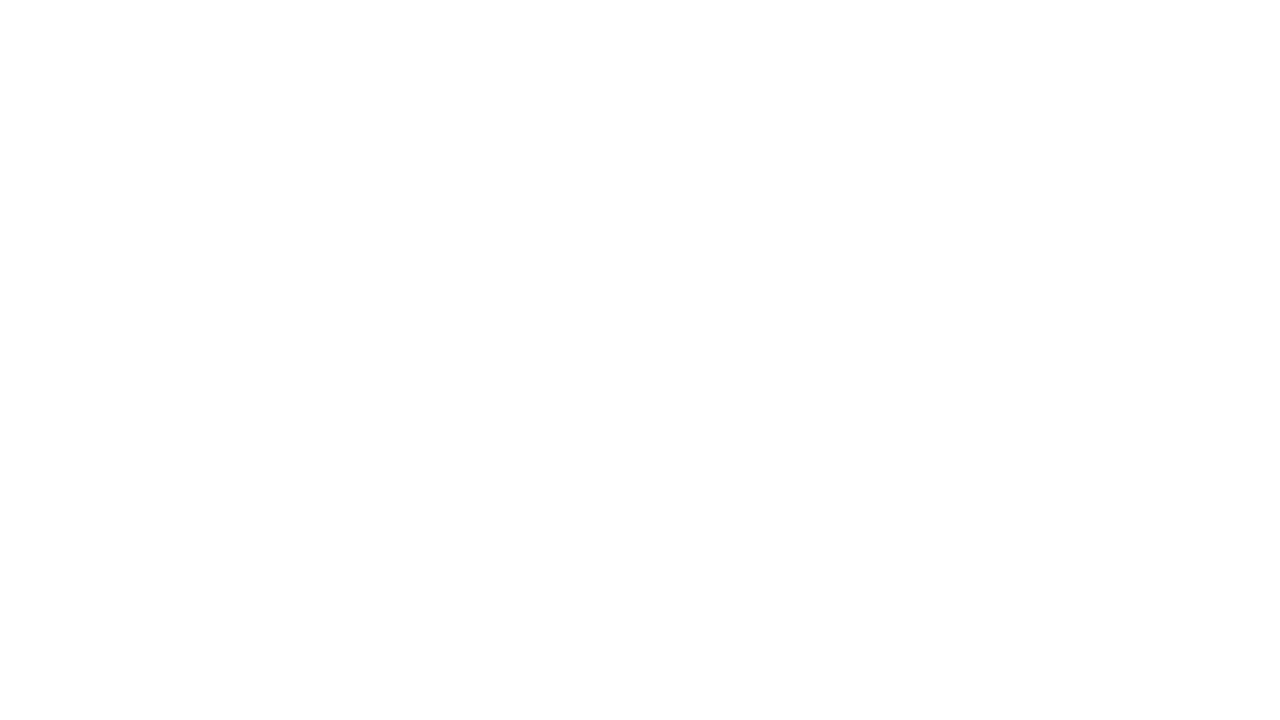

Navigated back to homepage
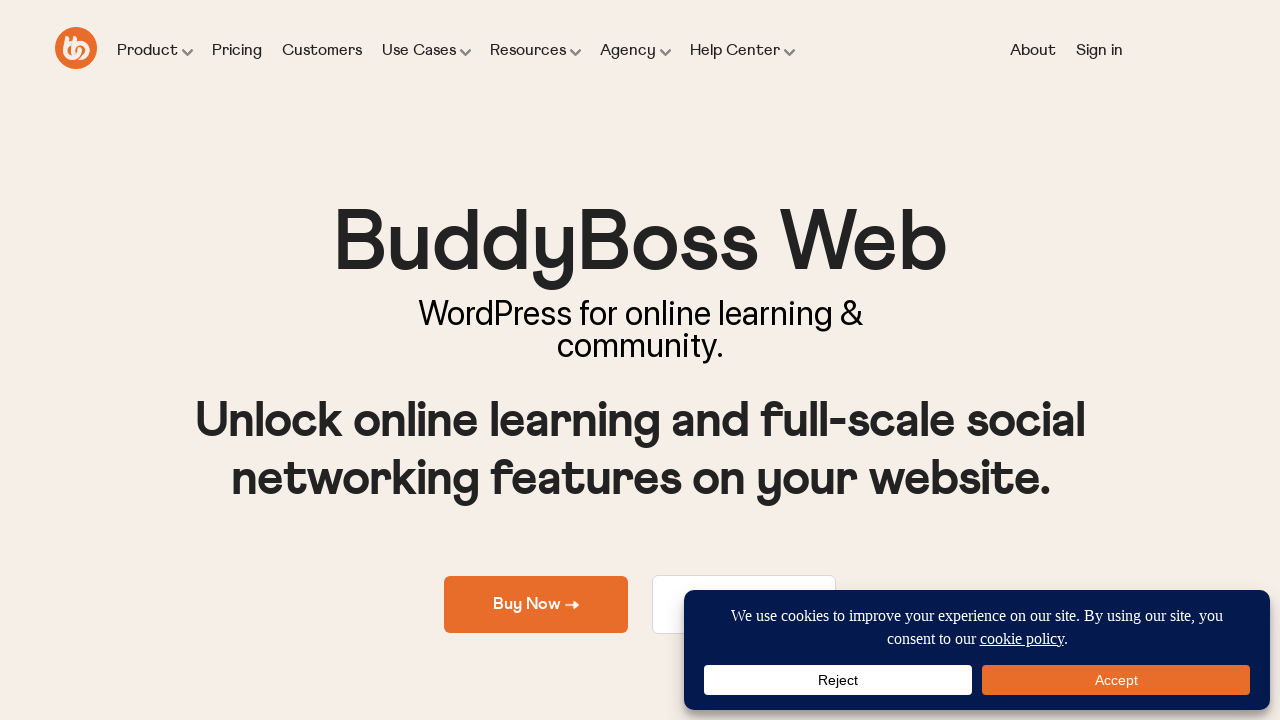

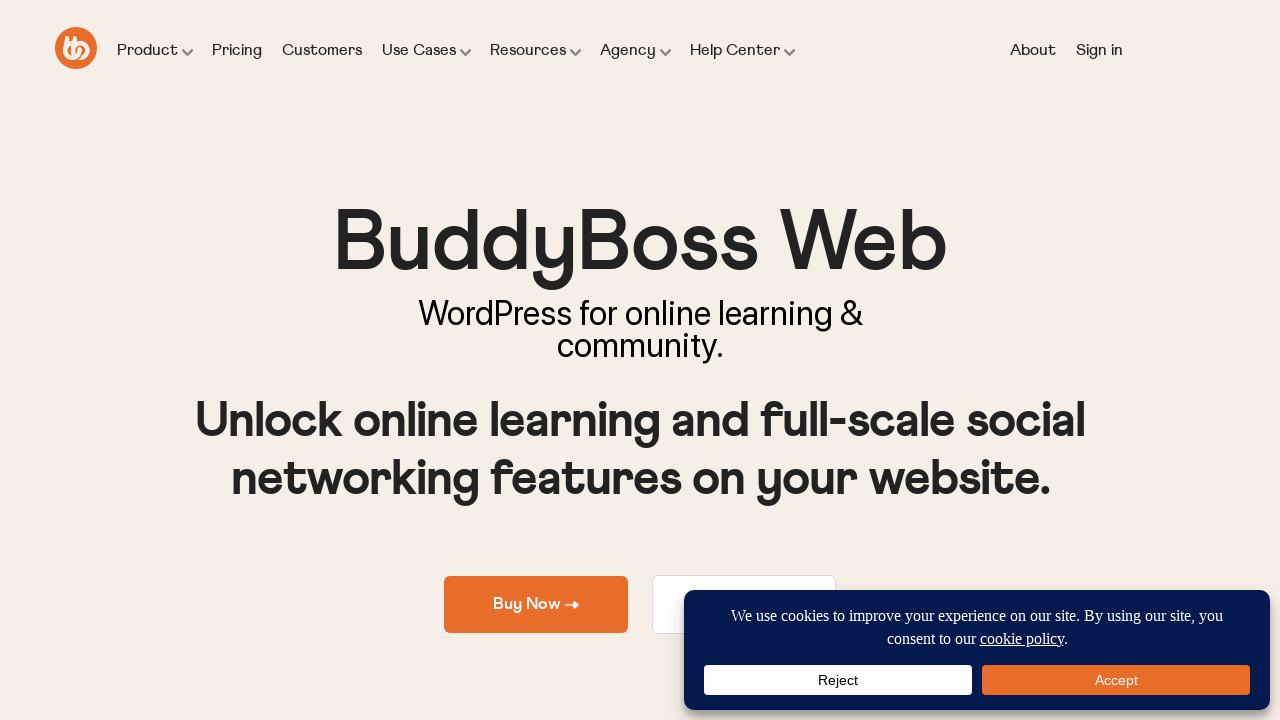